Tests the Chinese character dictionary search functionality by entering a character in the search field, submitting the form, and waiting for search results to load.

Starting URL: http://wyw.hwxnet.com/

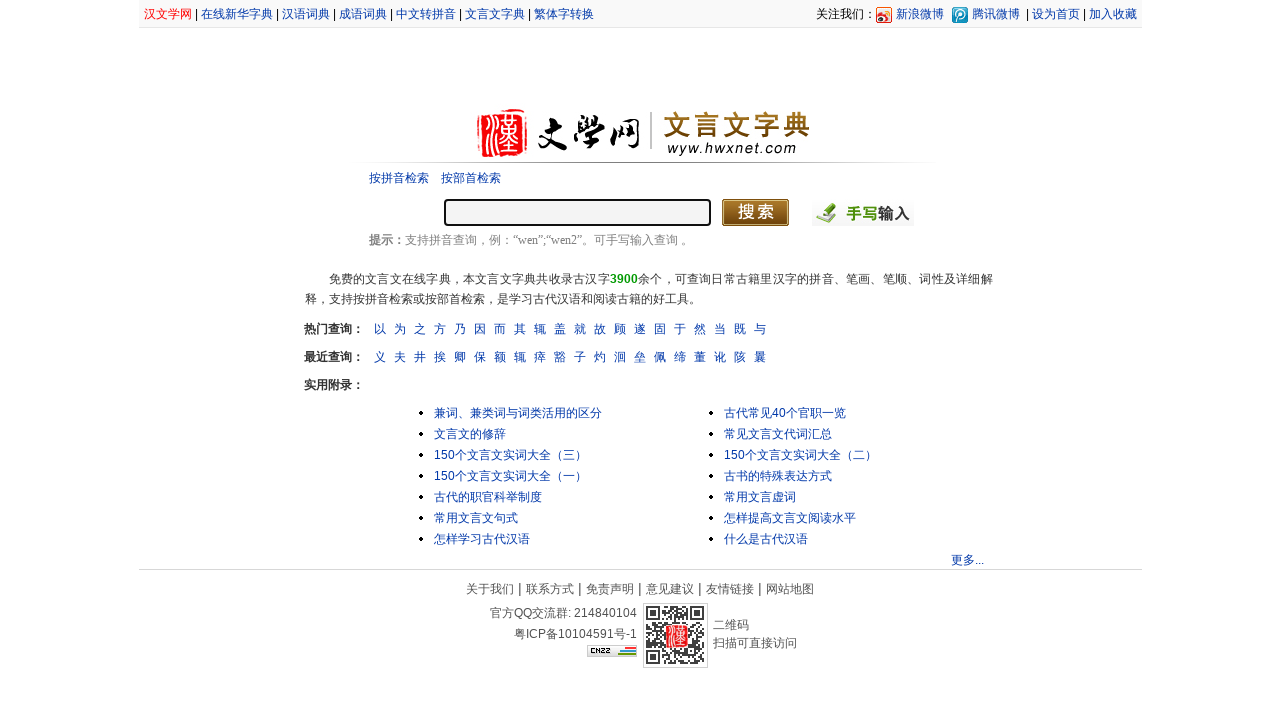

Entered Chinese character '行' in search field on #wd
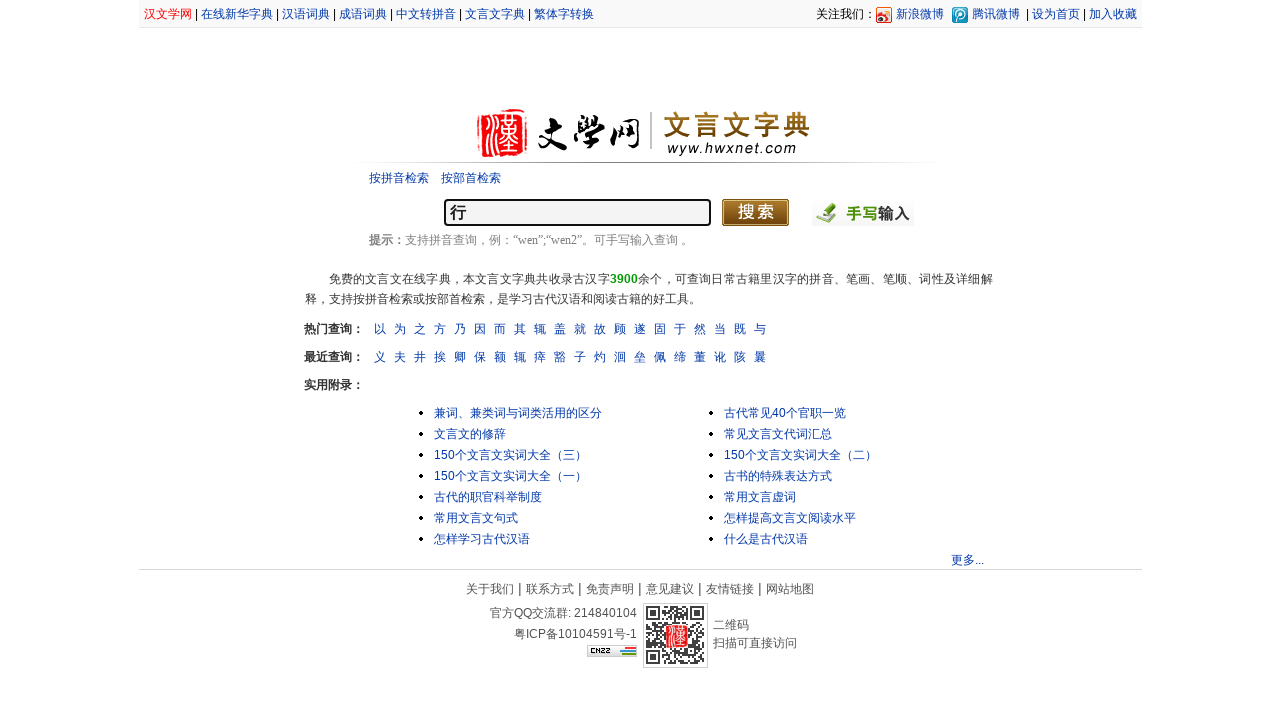

Pressed Enter to submit search query on #wd
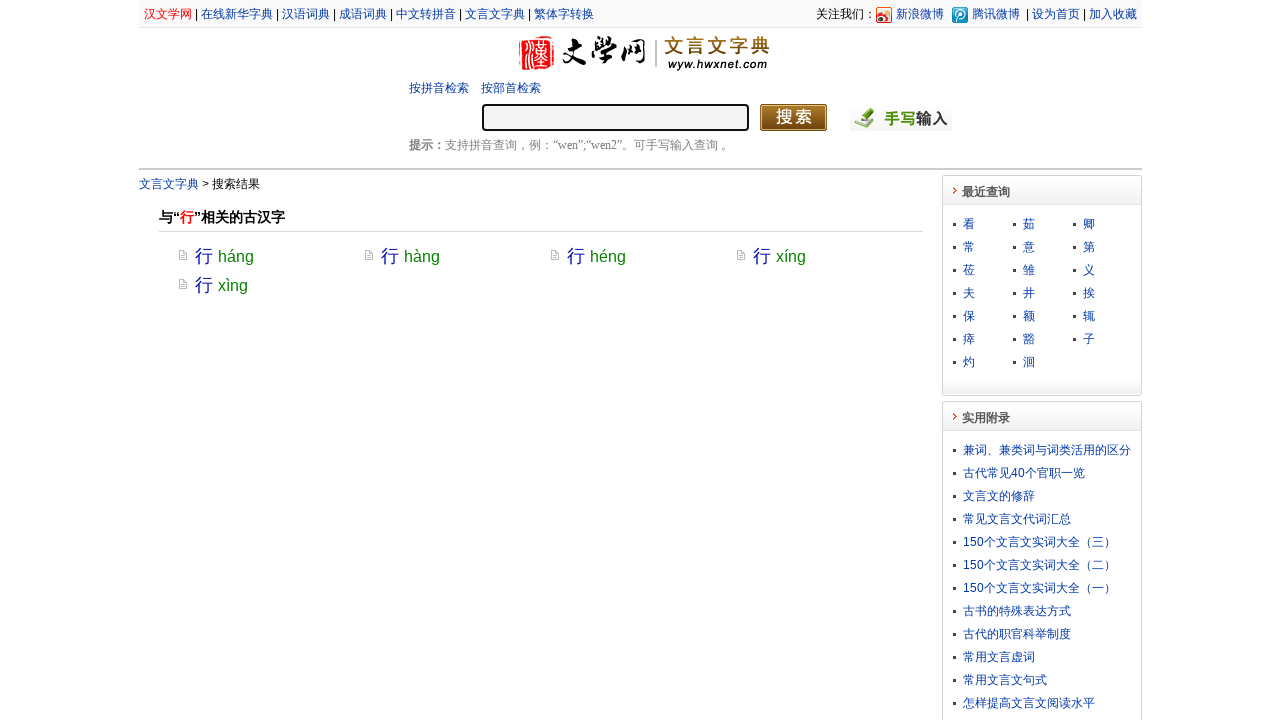

Search results loaded successfully
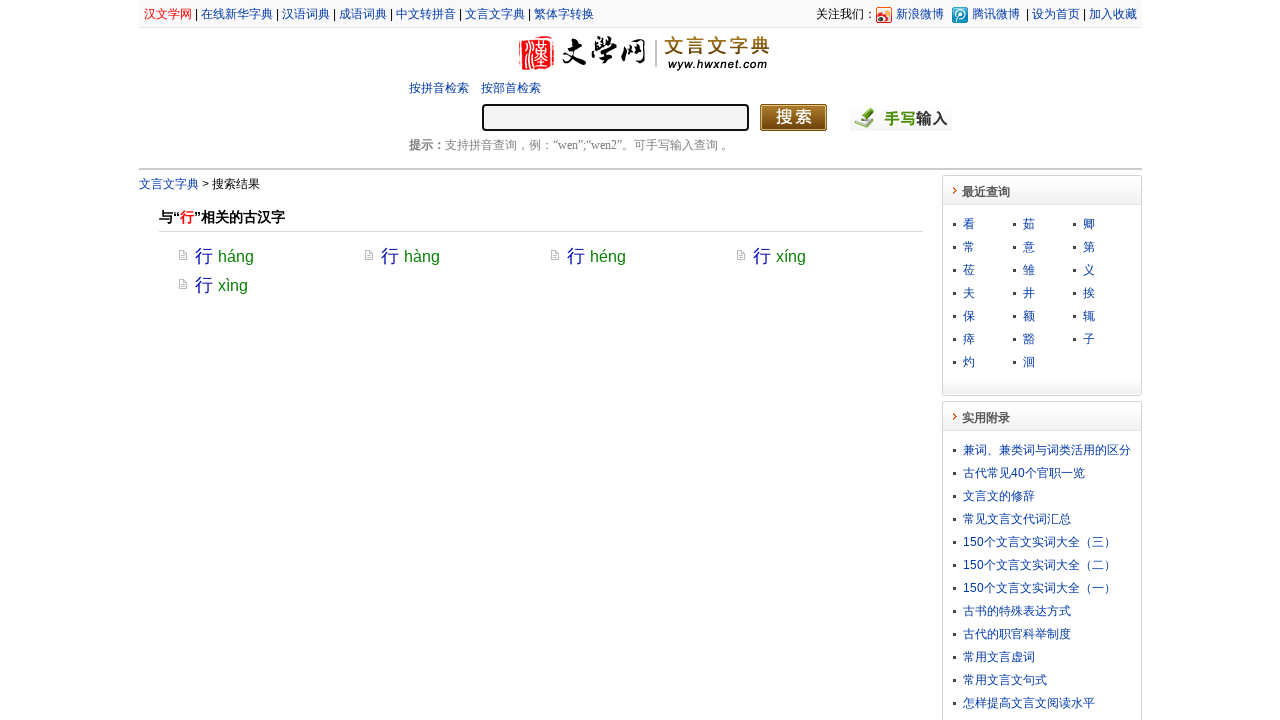

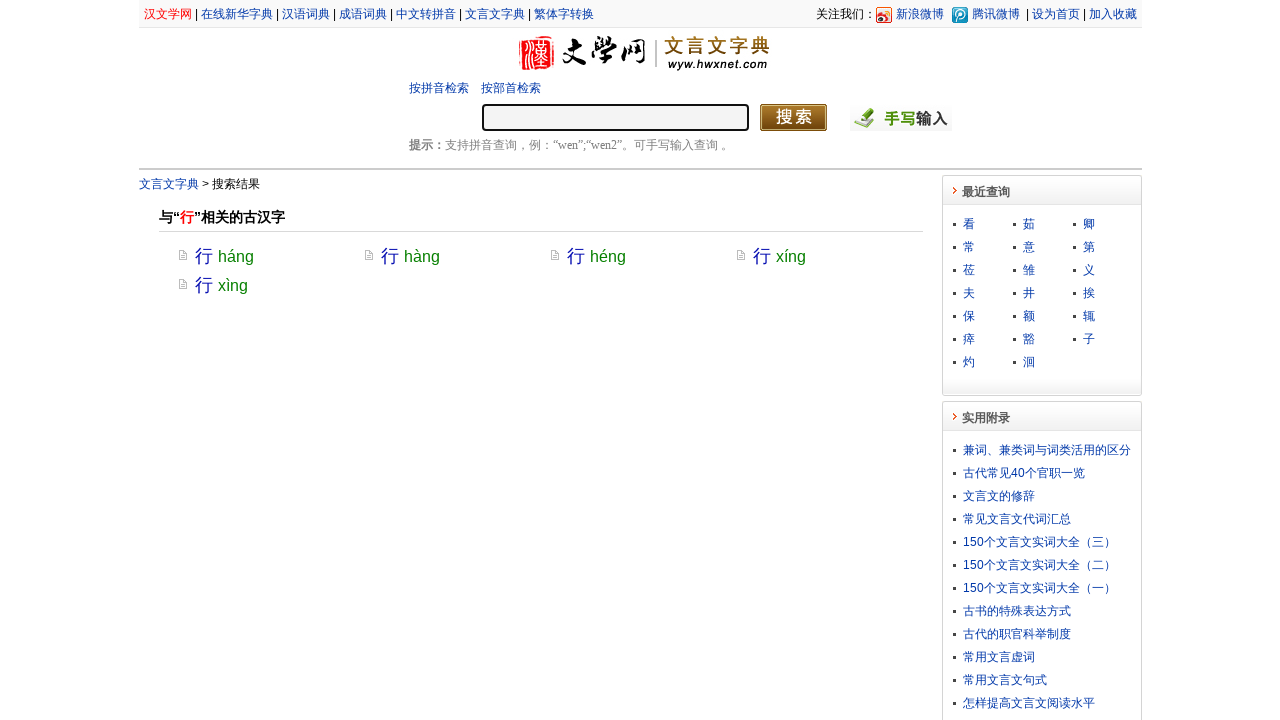